Tests the e-commerce flow on demoblaze.com by navigating to Laptops category, selecting a MacBook Air, adding it to cart, accepting the confirmation alert, and viewing the cart.

Starting URL: https://www.demoblaze.com/

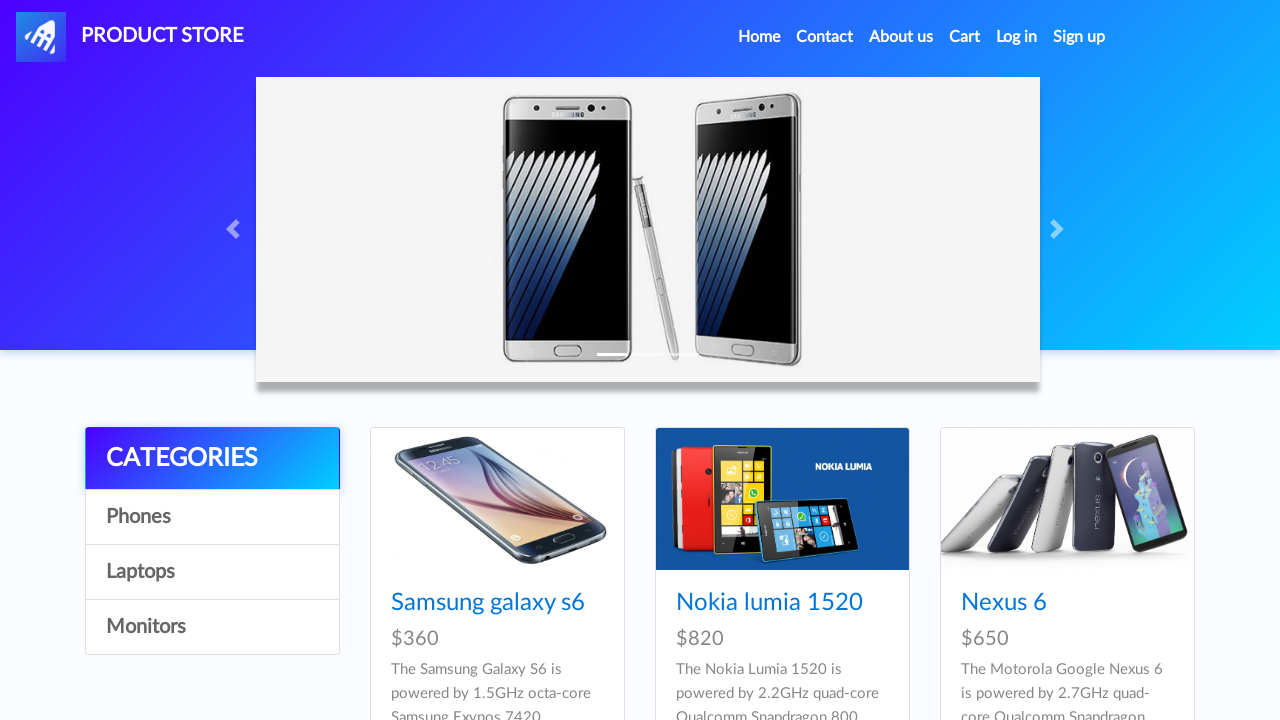

Waited for Laptops category to be visible
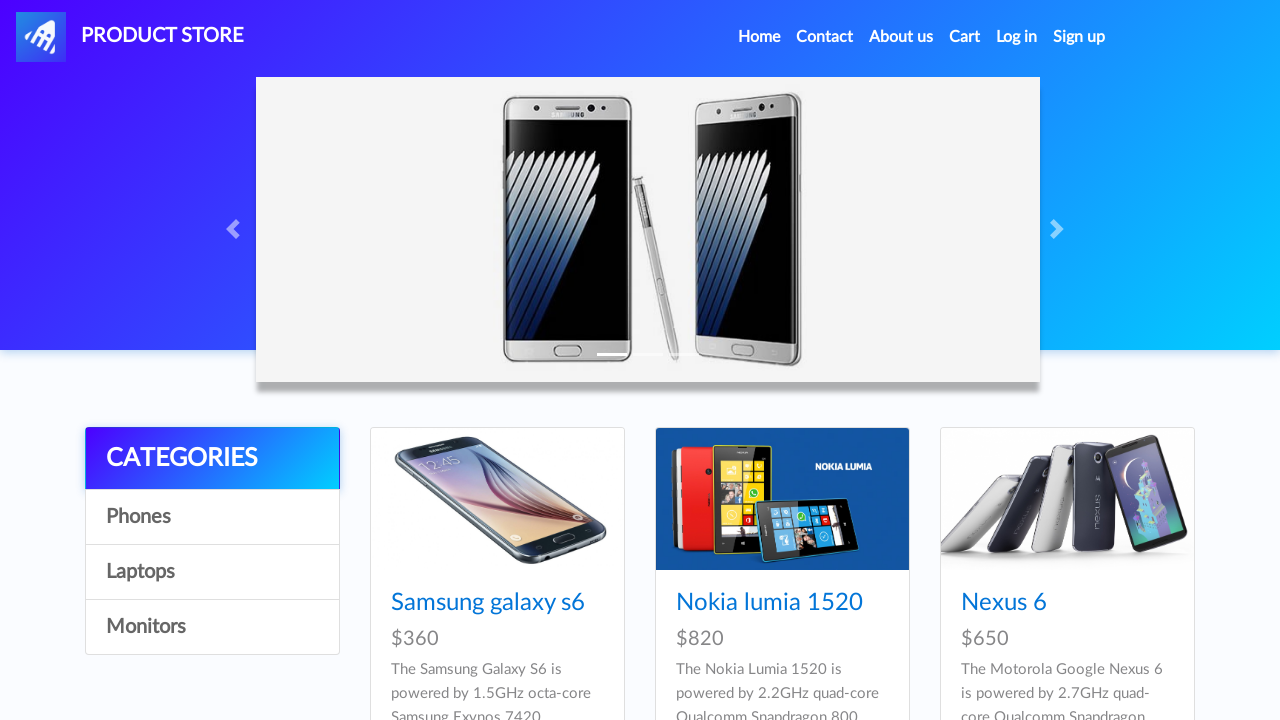

Clicked on Laptops category at (212, 572) on text=Laptops
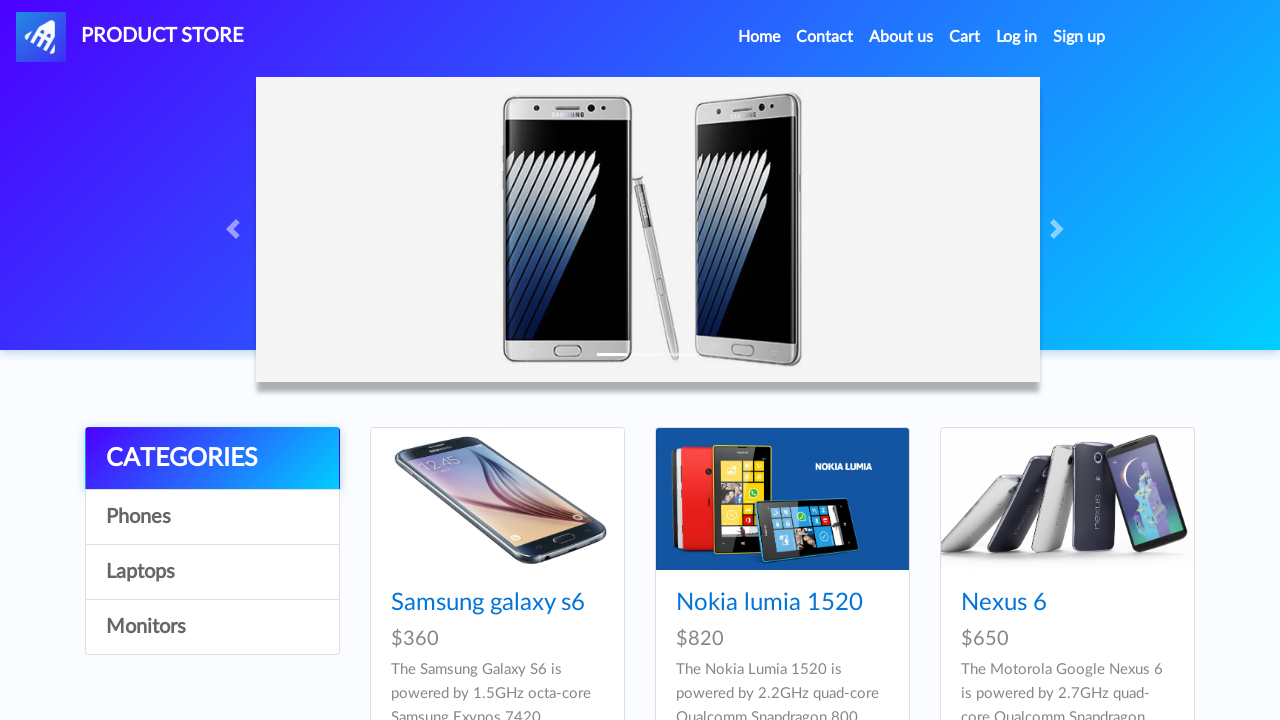

Waited for MacBook air product to be visible
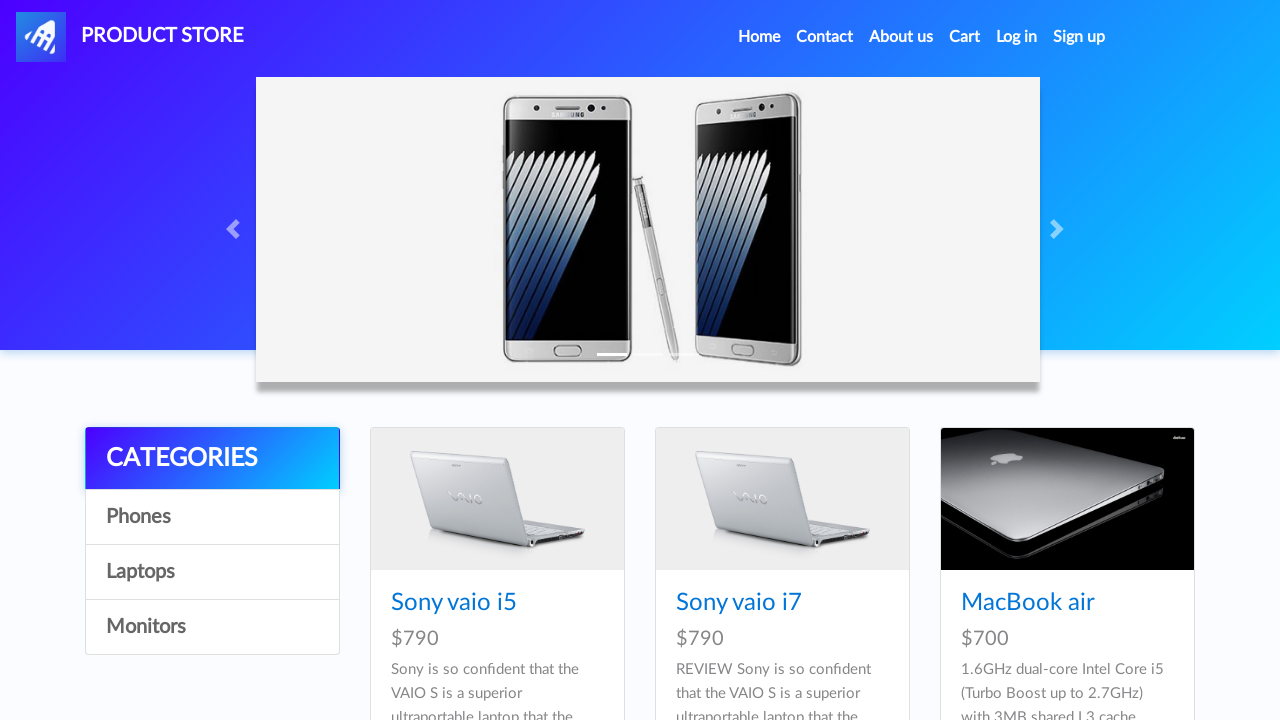

Clicked on MacBook air product at (1028, 603) on text=MacBook air
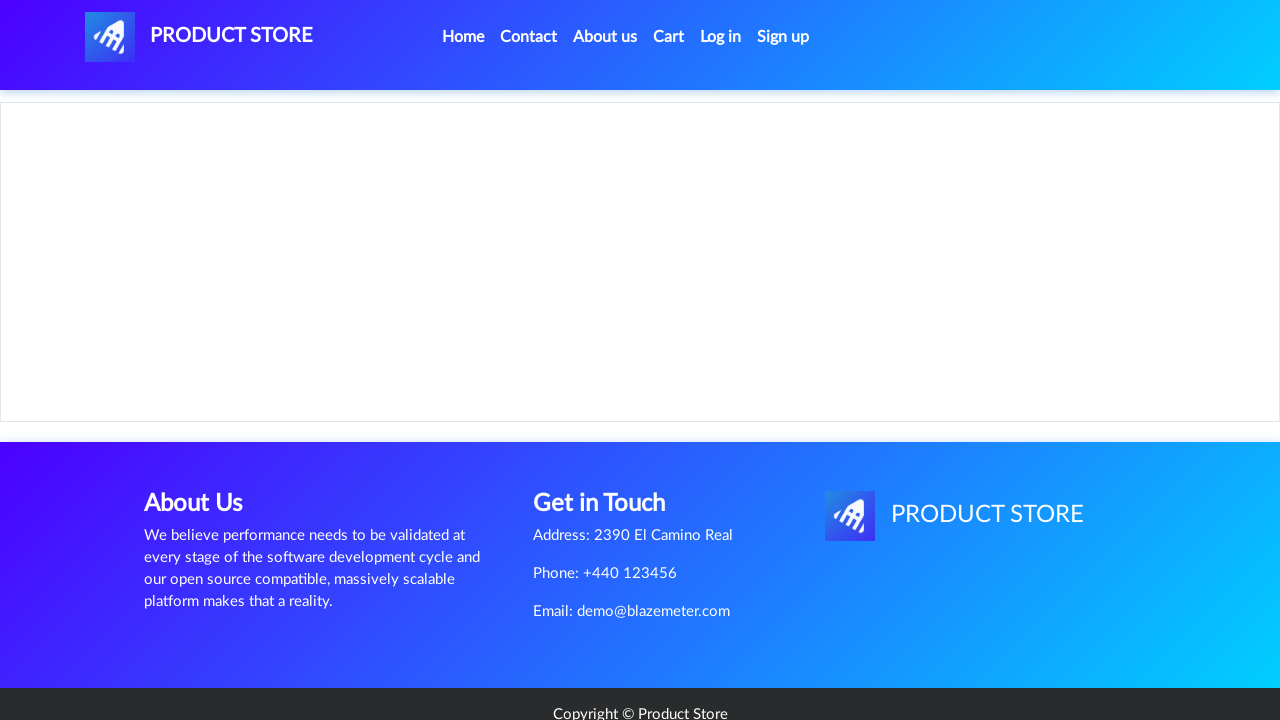

Waited for Add to cart button to be visible
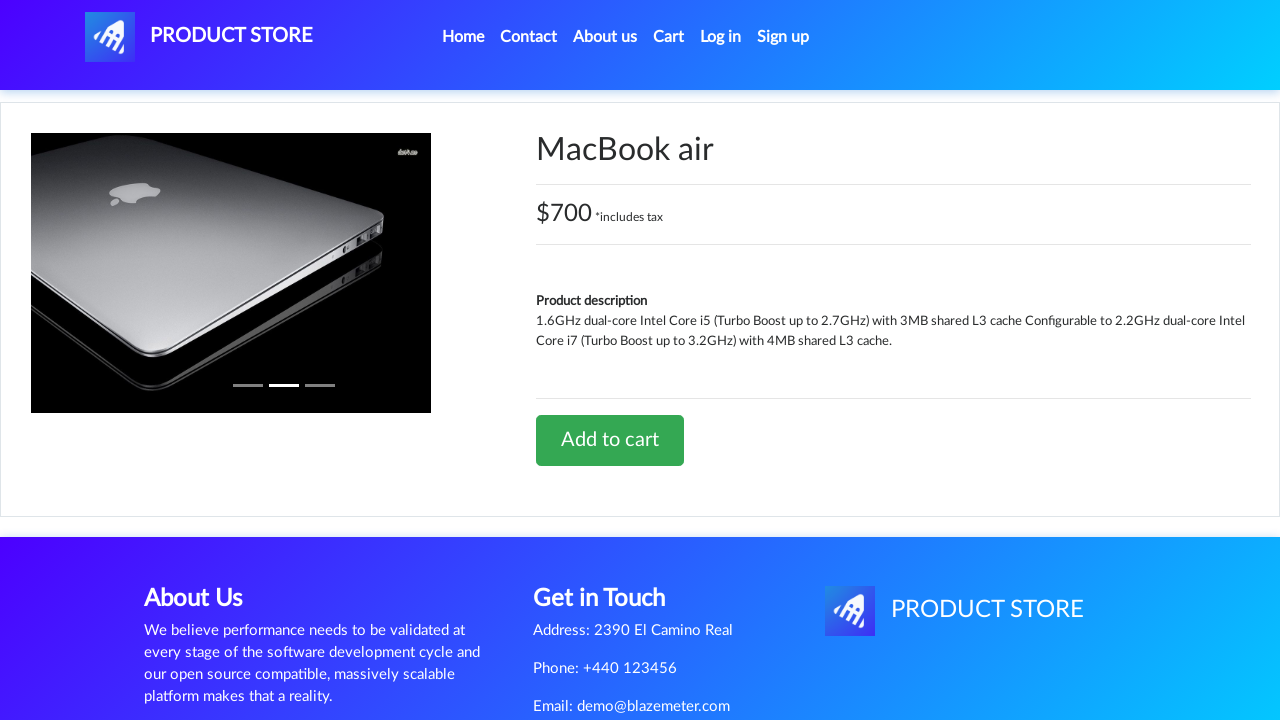

Clicked Add to cart button at (610, 440) on text=Add to cart
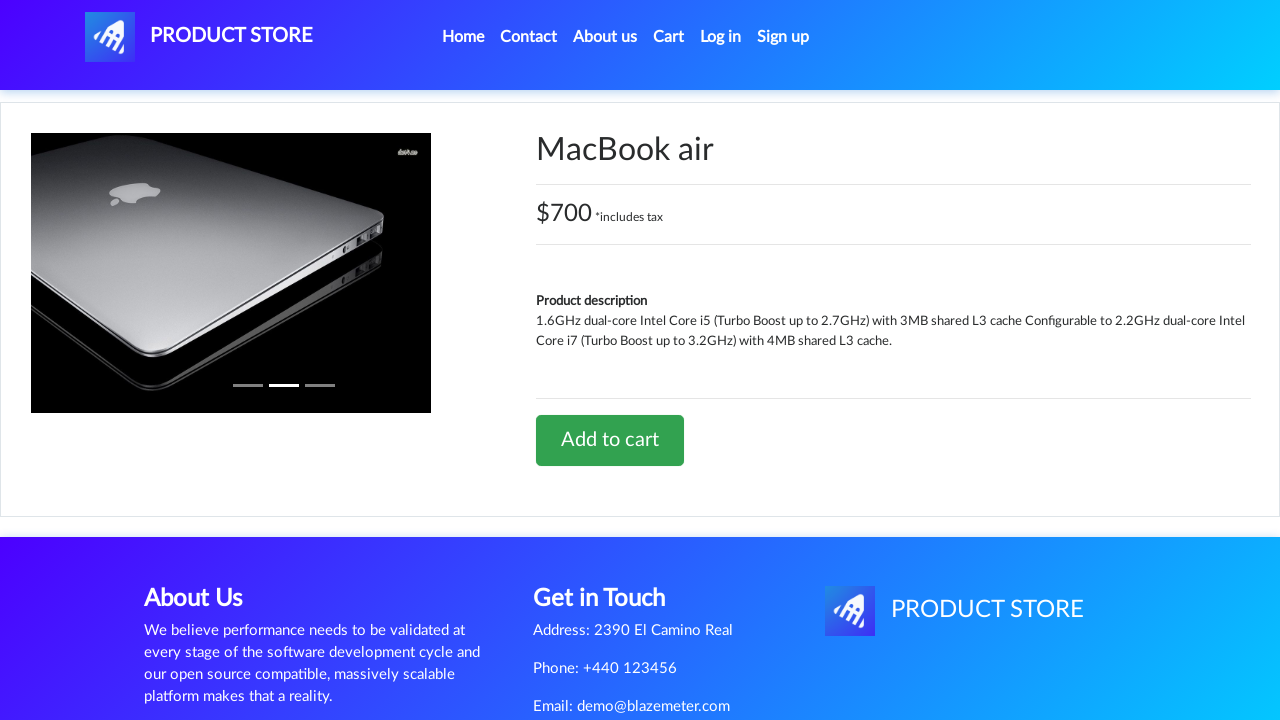

Set up dialog handler to accept alerts
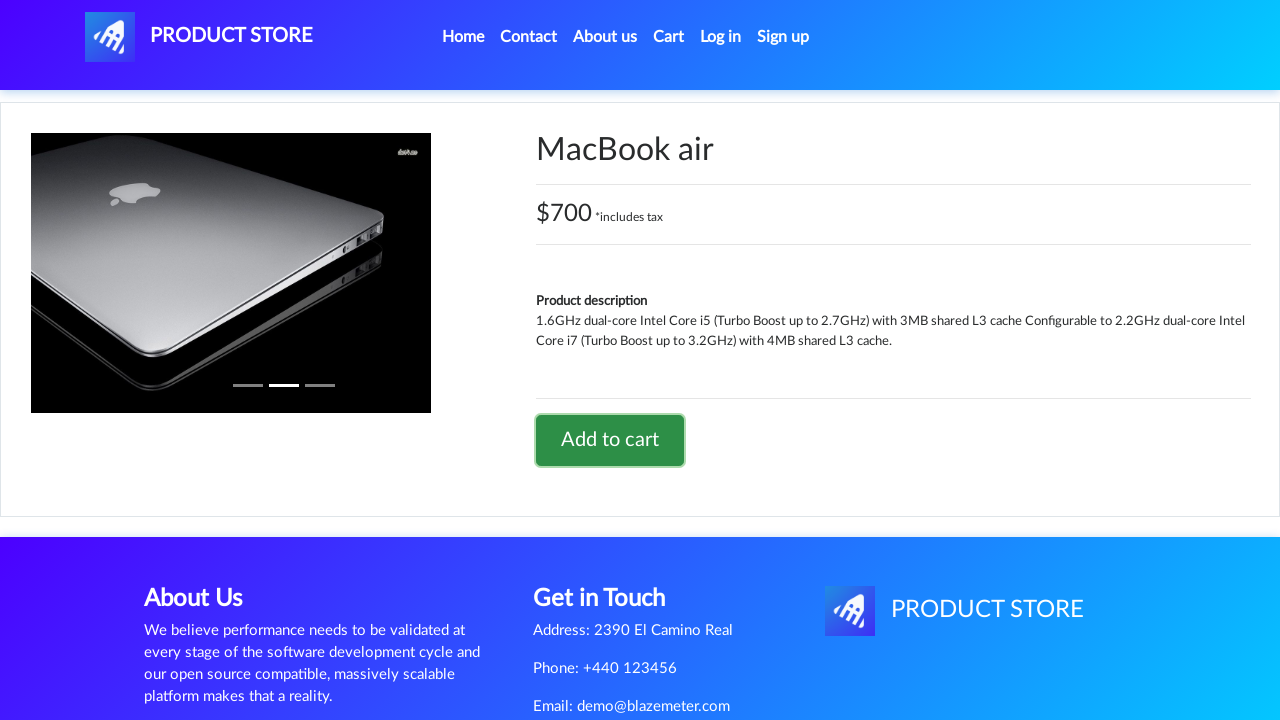

Waited for alert confirmation dialog to appear and be accepted
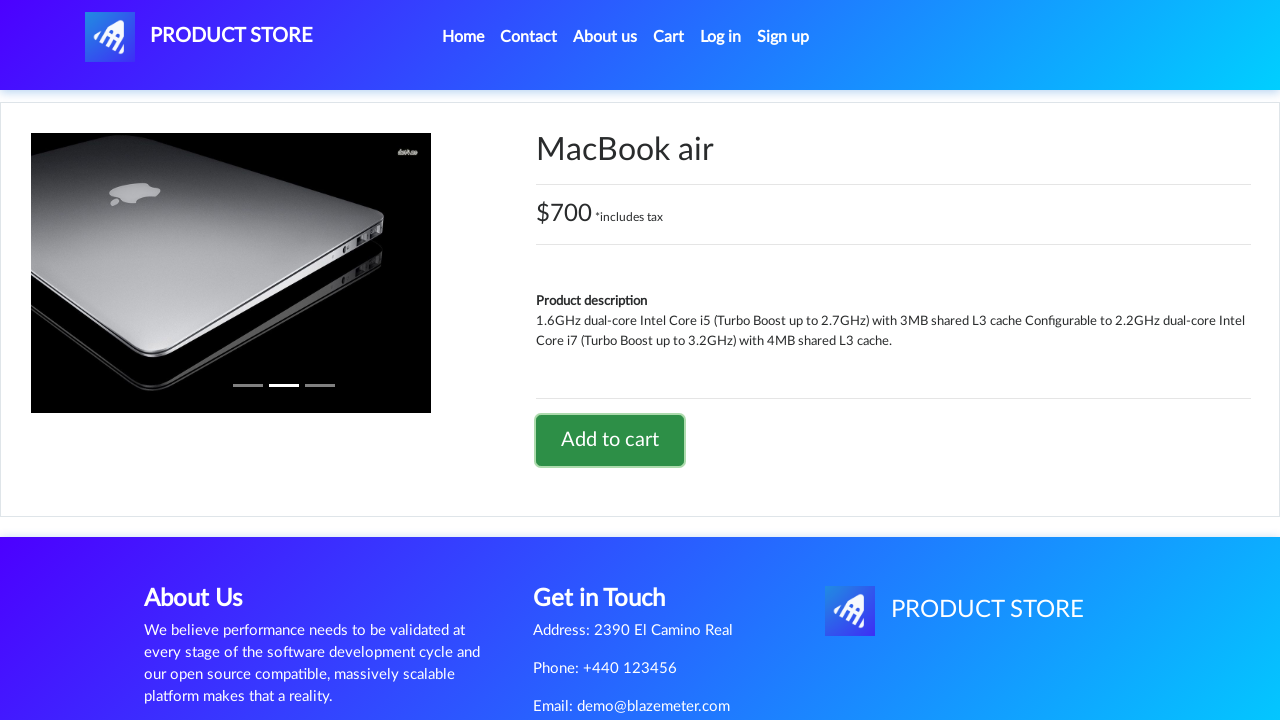

Clicked on Cart link at (669, 37) on text=Cart
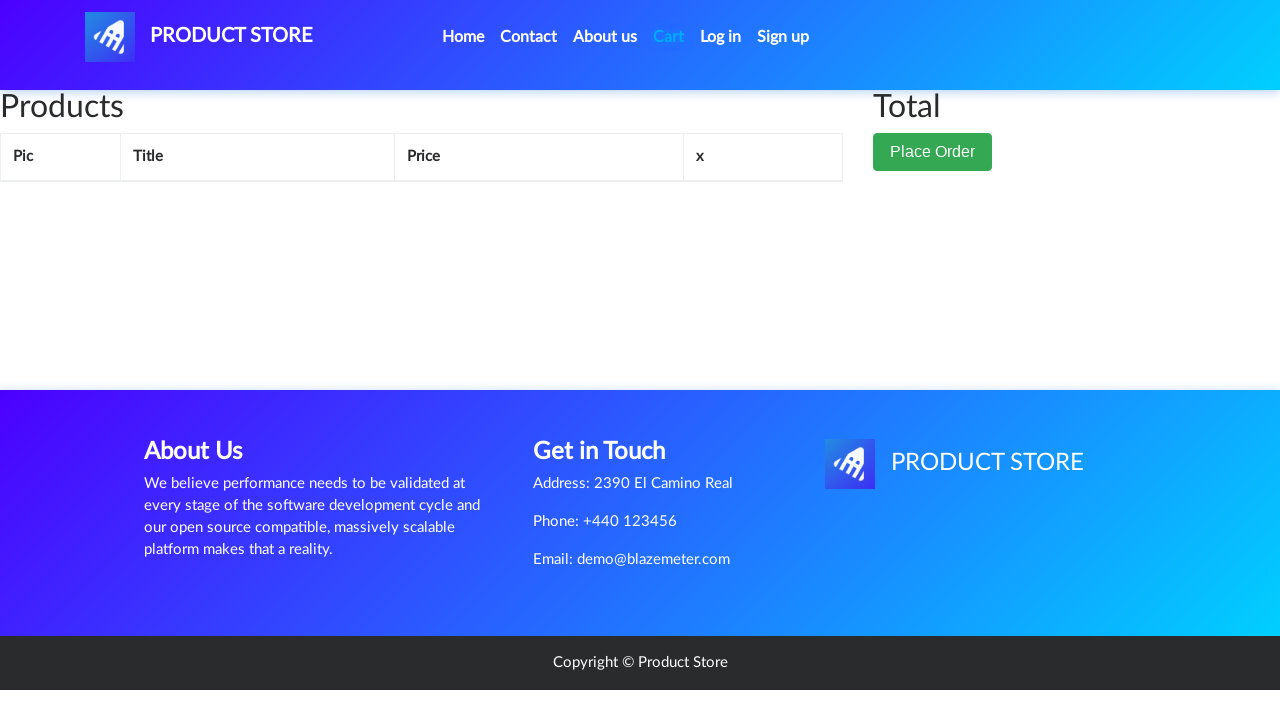

Waited for cart table to load
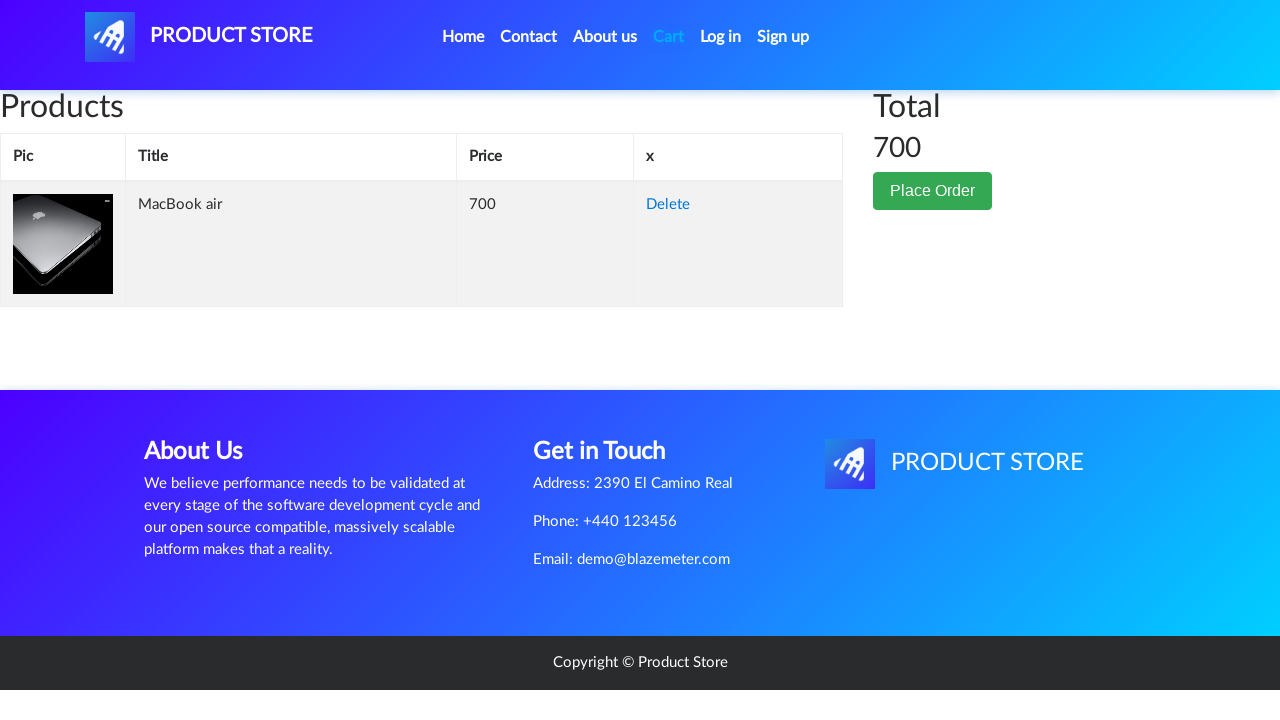

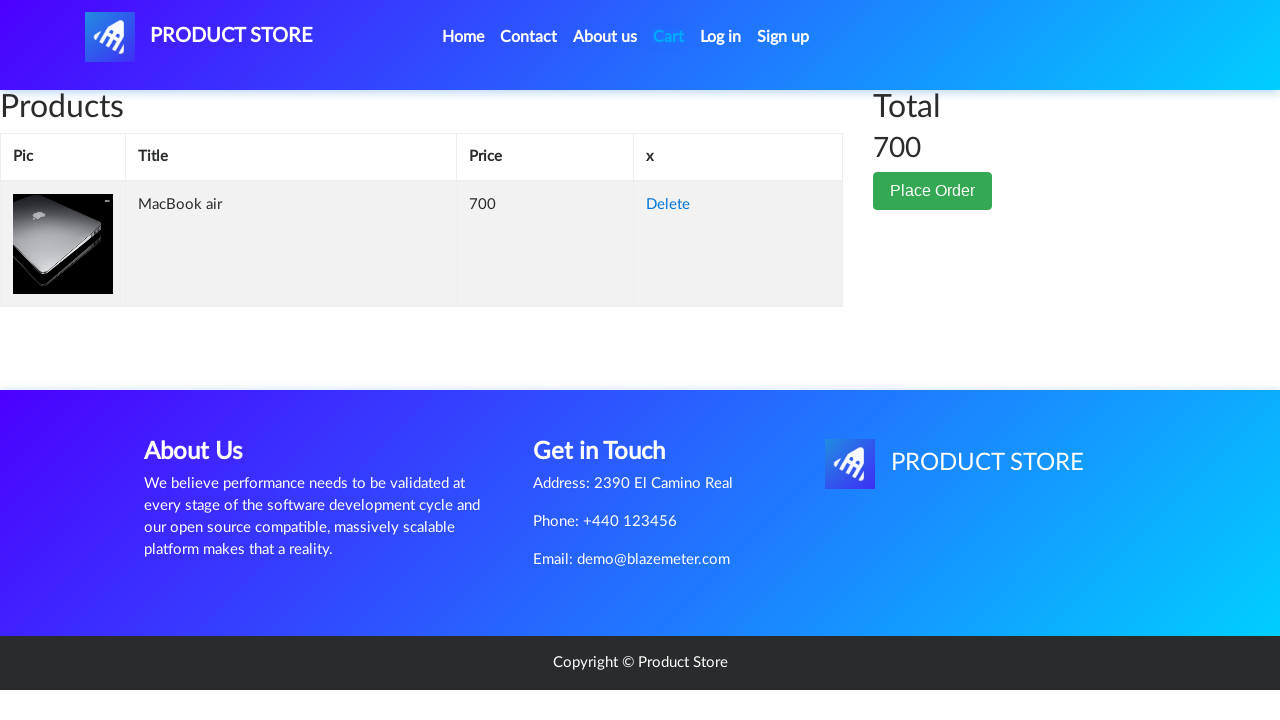